Tests a registration form by filling required input fields (first name, last name, email) and submitting the form, then verifies successful registration by checking for a congratulations message.

Starting URL: http://suninjuly.github.io/registration2.html

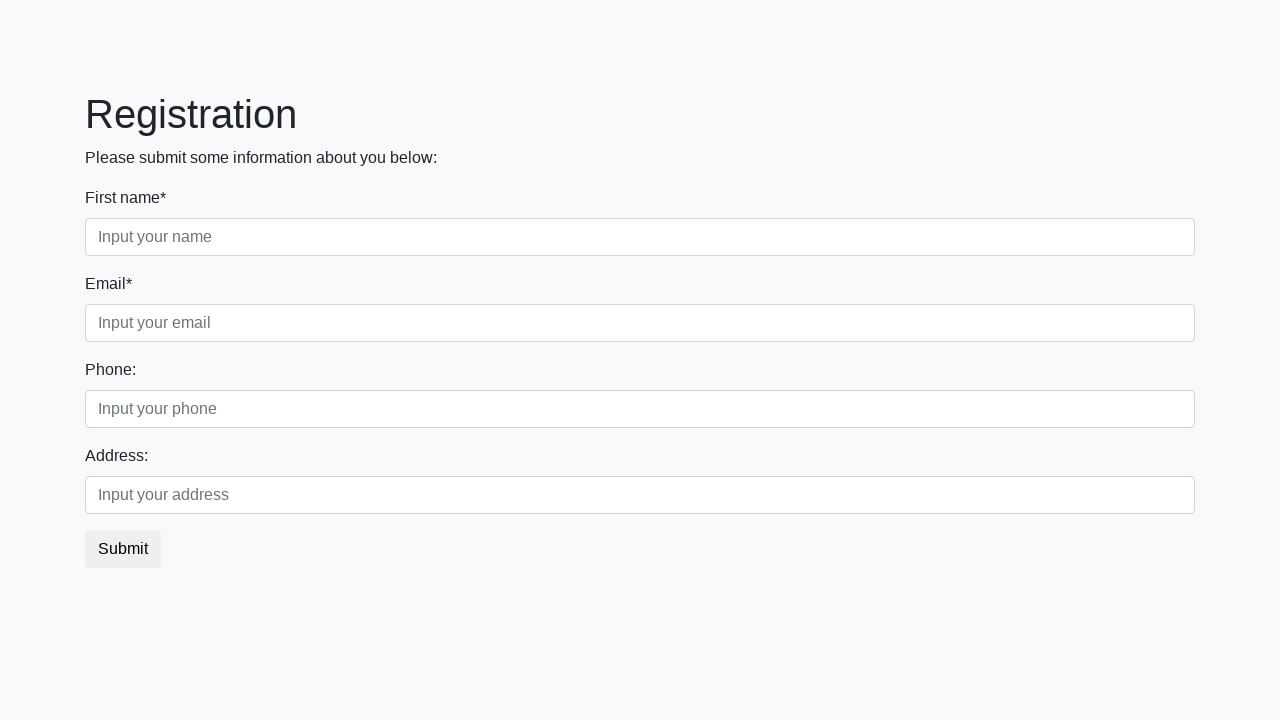

Filled first name field with 'John' on input
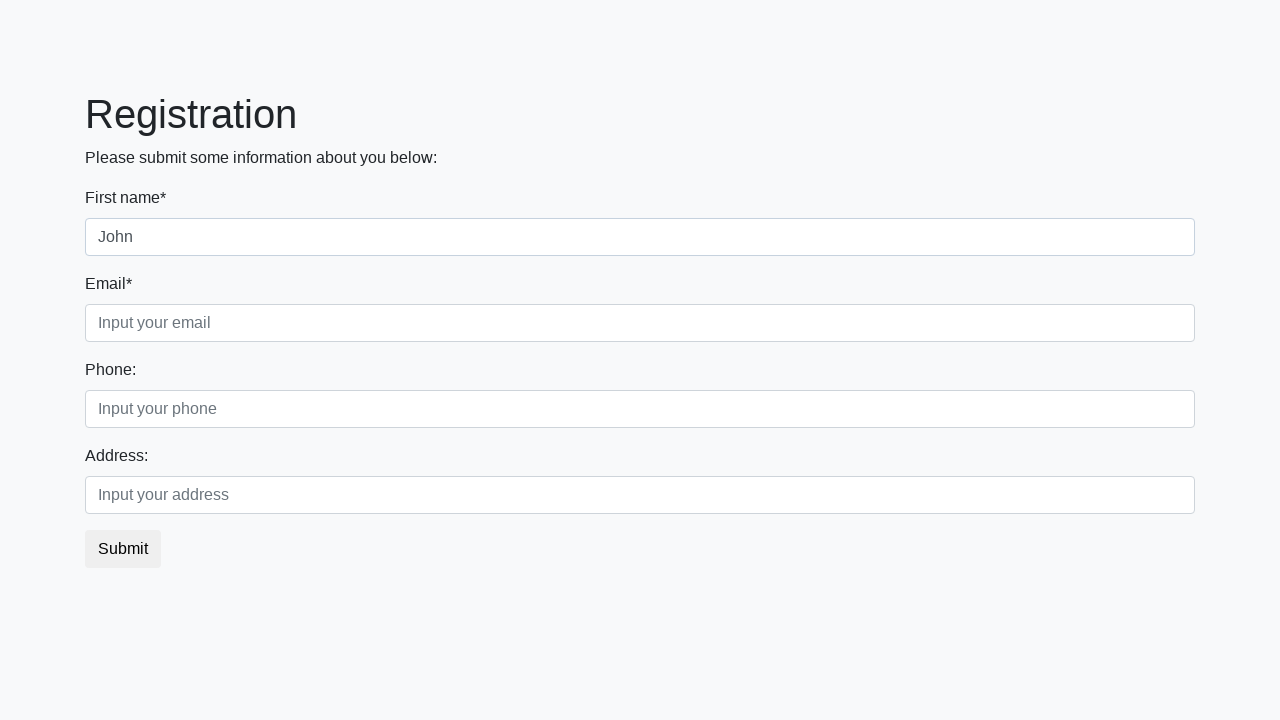

Filled last name field with 'Doe' on .form-control.second
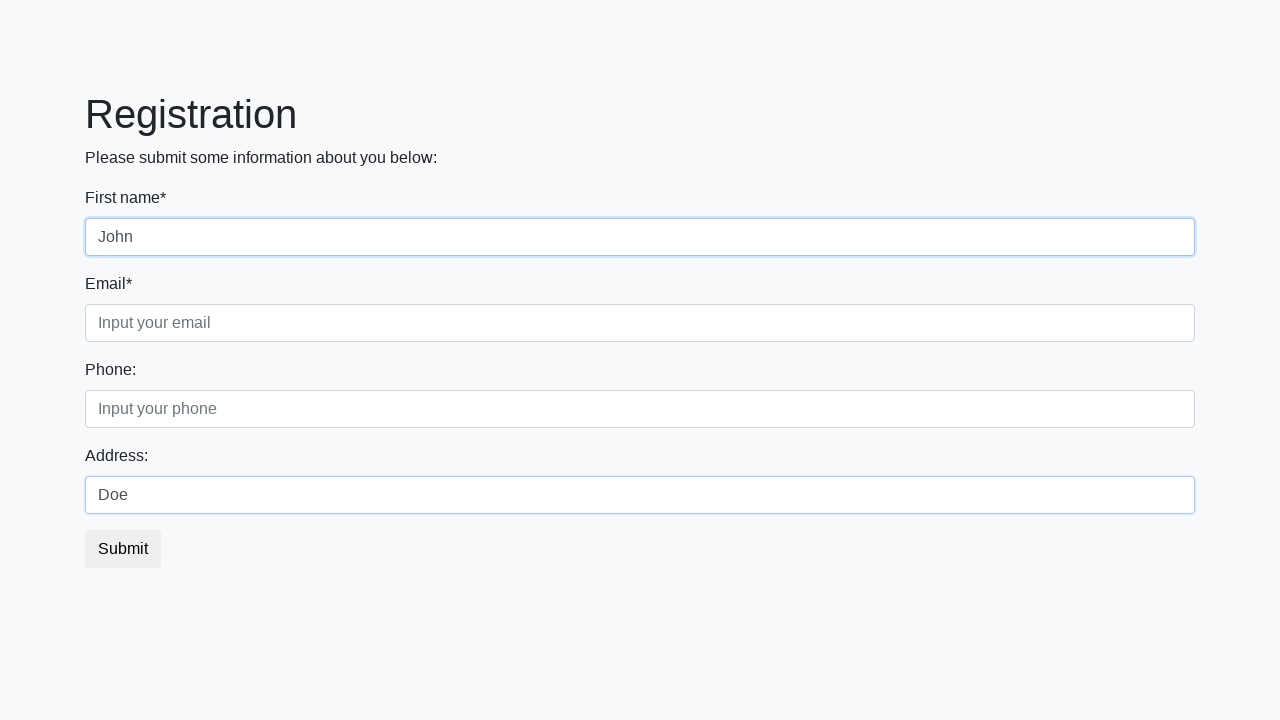

Filled email field with 'johndoe@example.com' on input[placeholder*='email']
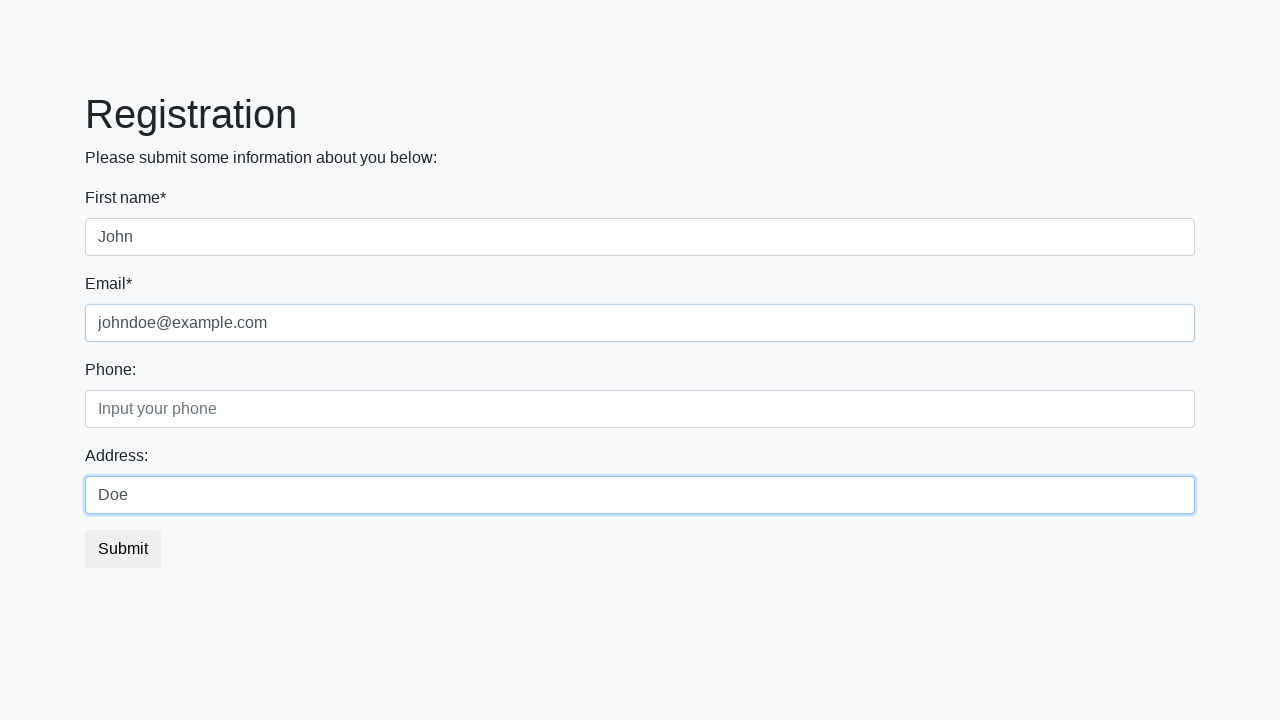

Clicked the registration submit button at (123, 549) on button.btn
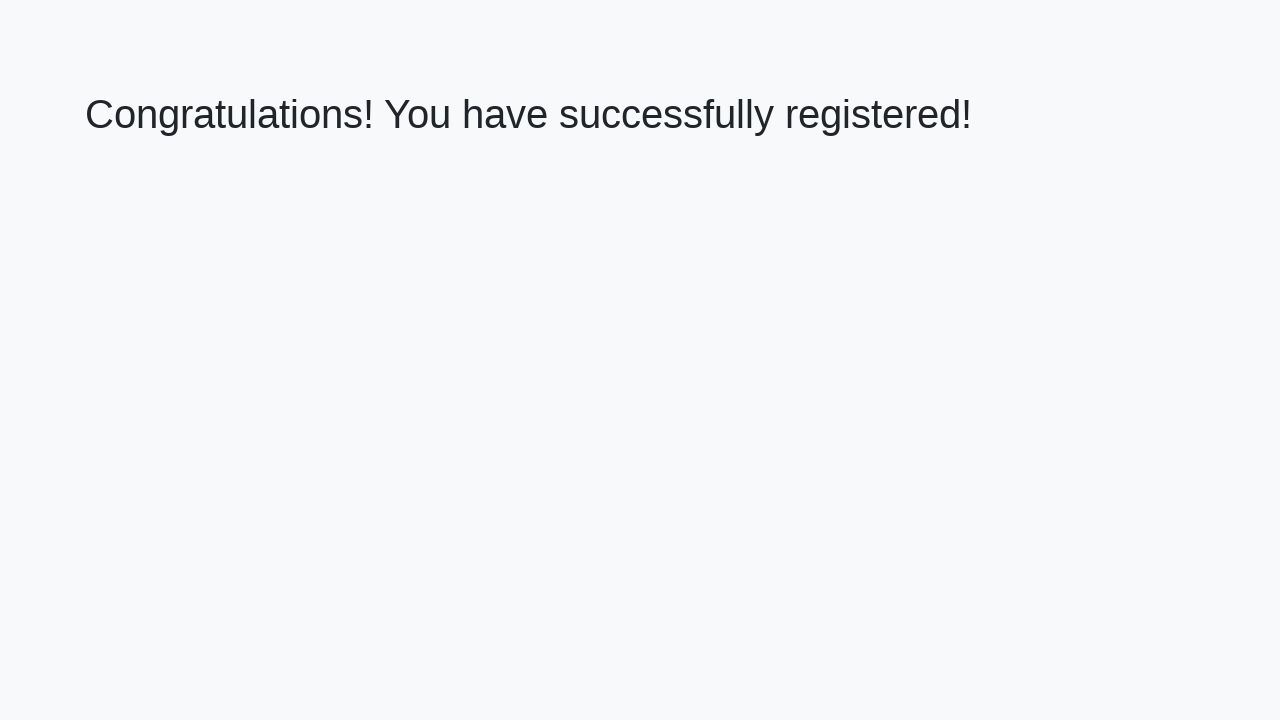

Success message element loaded
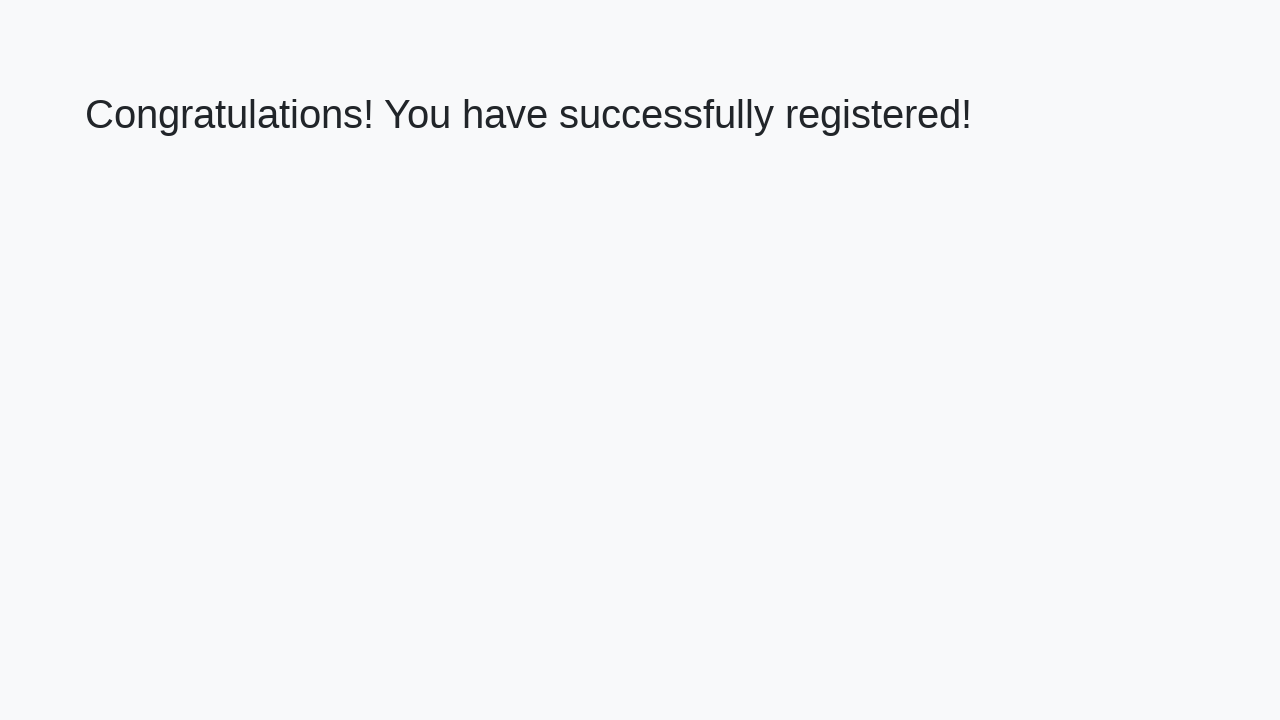

Verified congratulations message is displayed
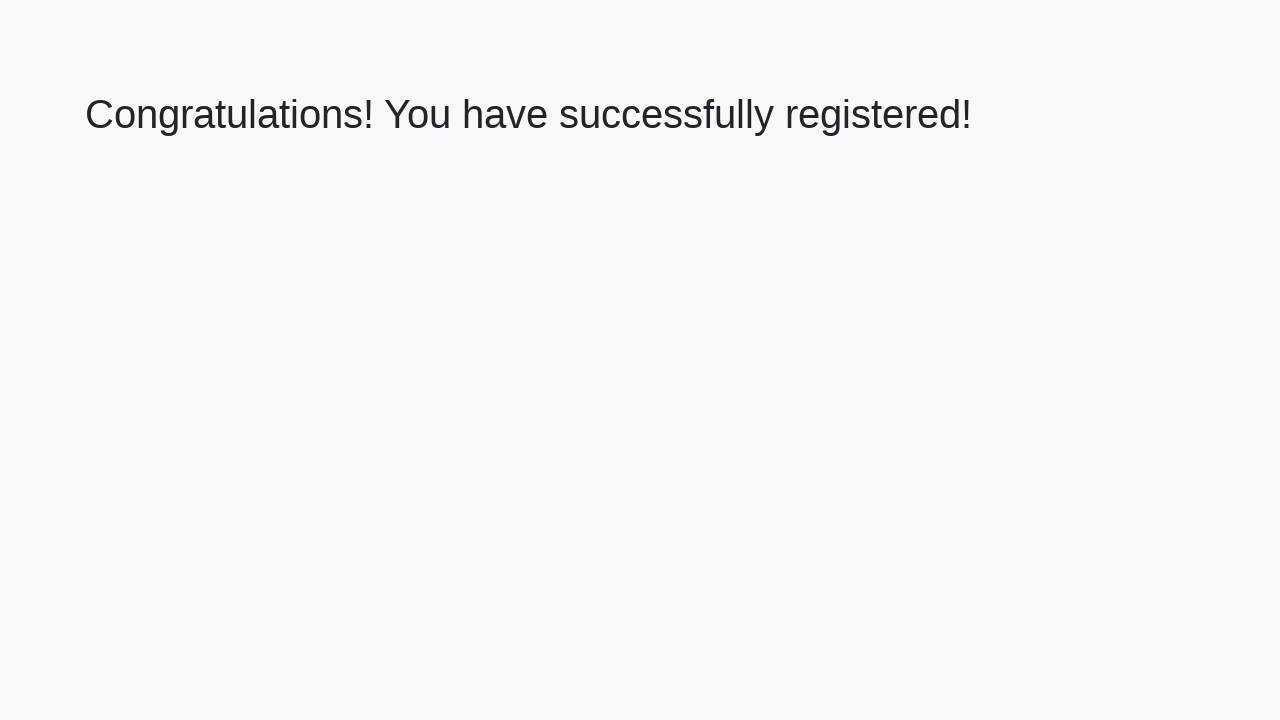

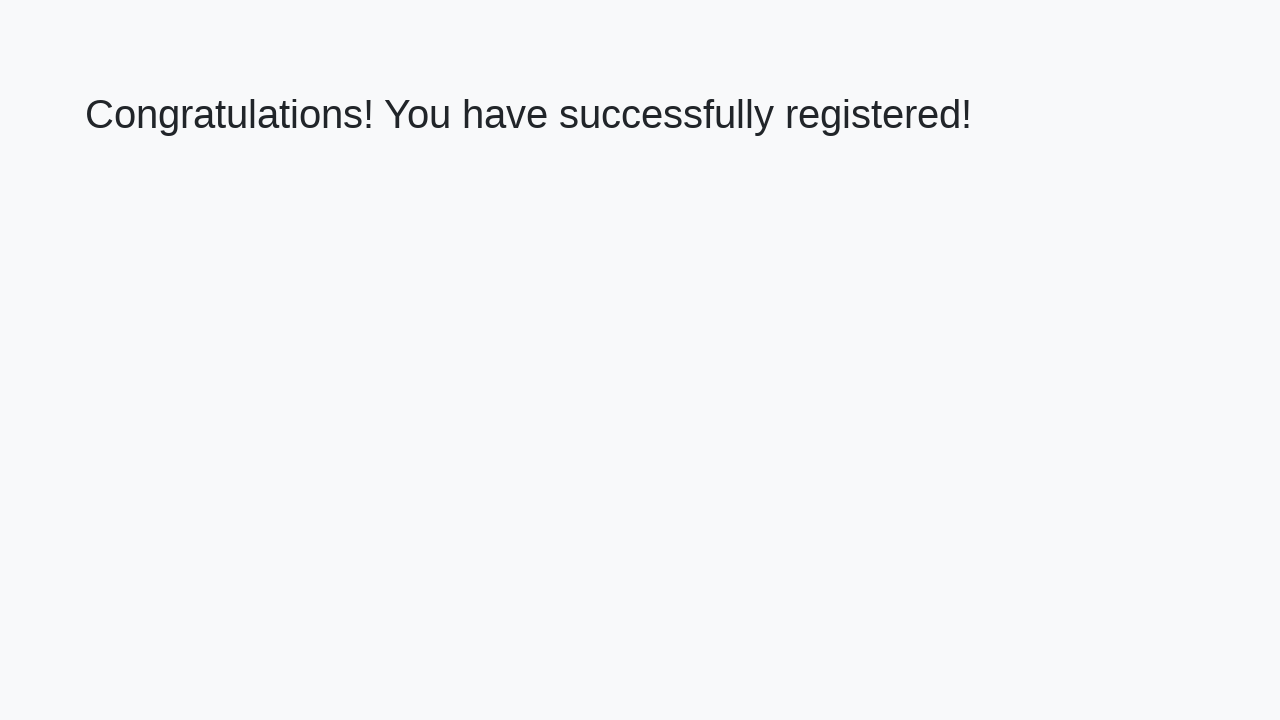